Tests autocomplete functionality by typing partial text and selecting a specific option from the dropdown suggestions

Starting URL: https://rahulshettyacademy.com/AutomationPractice/

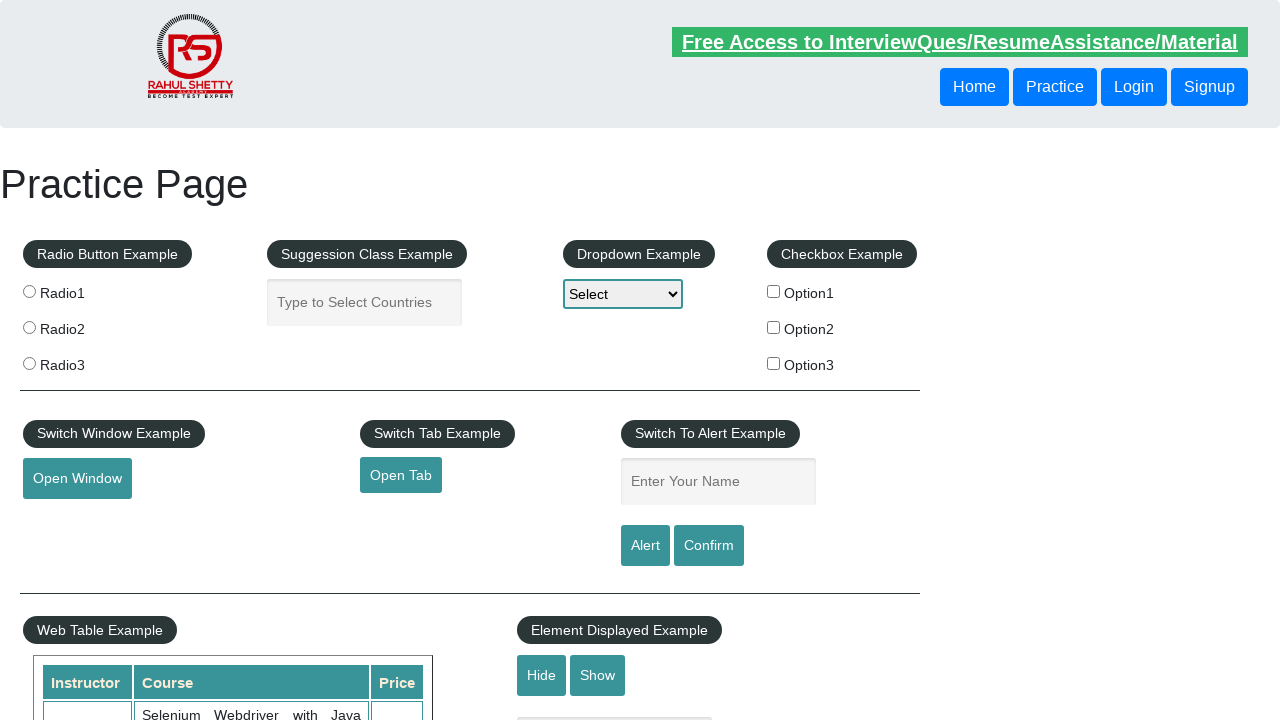

Typed 'can' in autocomplete field to trigger suggestions on #autocomplete
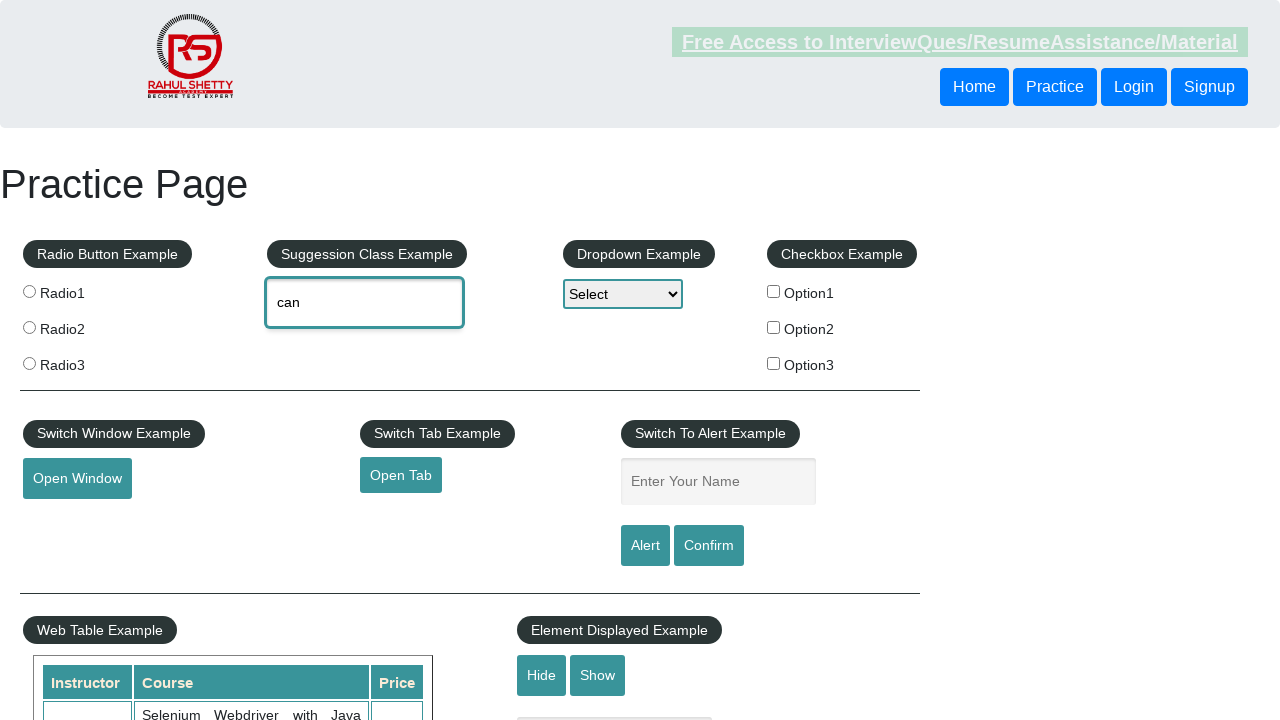

Dropdown suggestions appeared with matching options
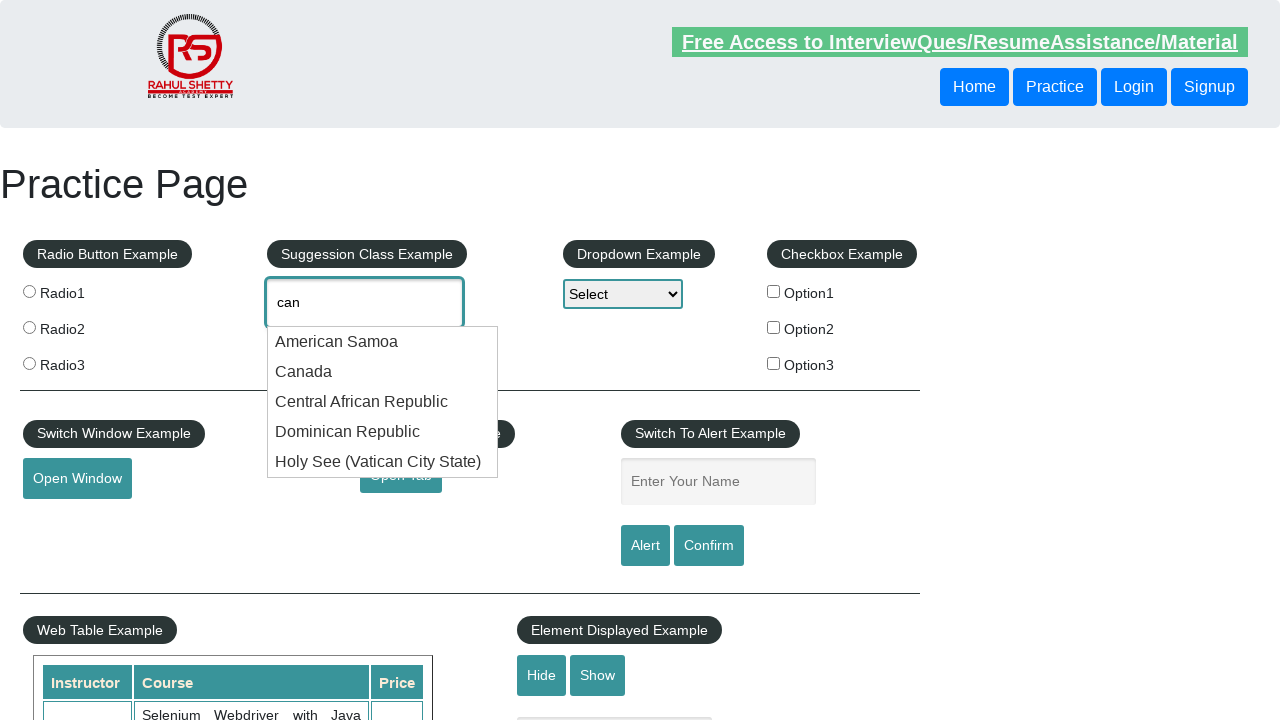

Selected 'Canada' from the autocomplete dropdown at (383, 372) on ul[id='ui-id-1'] li >> nth=1
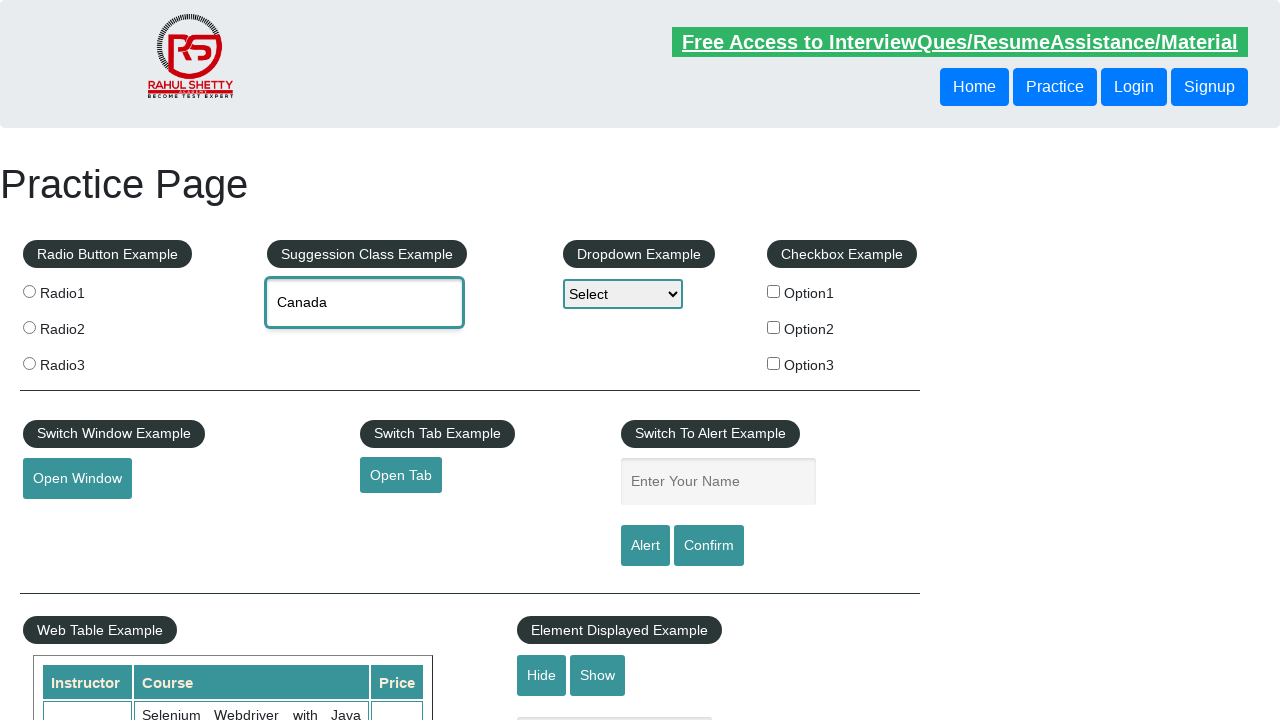

Verified selected text is 'Canada'
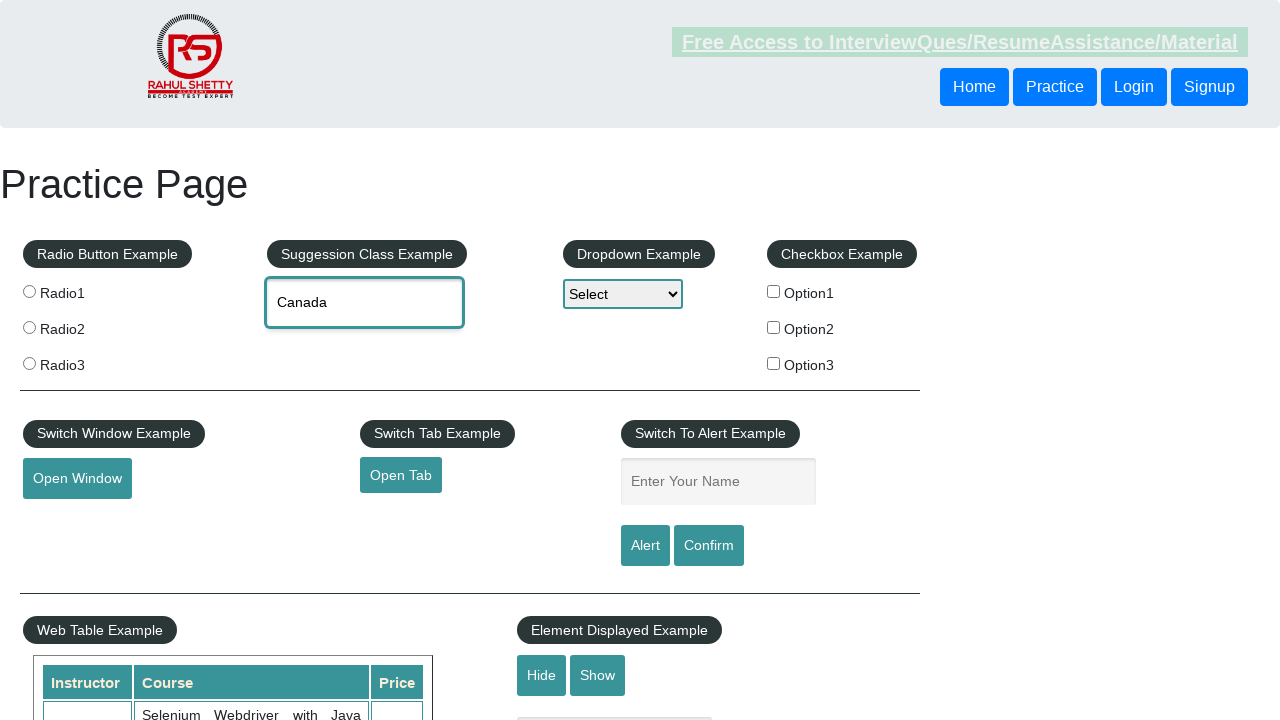

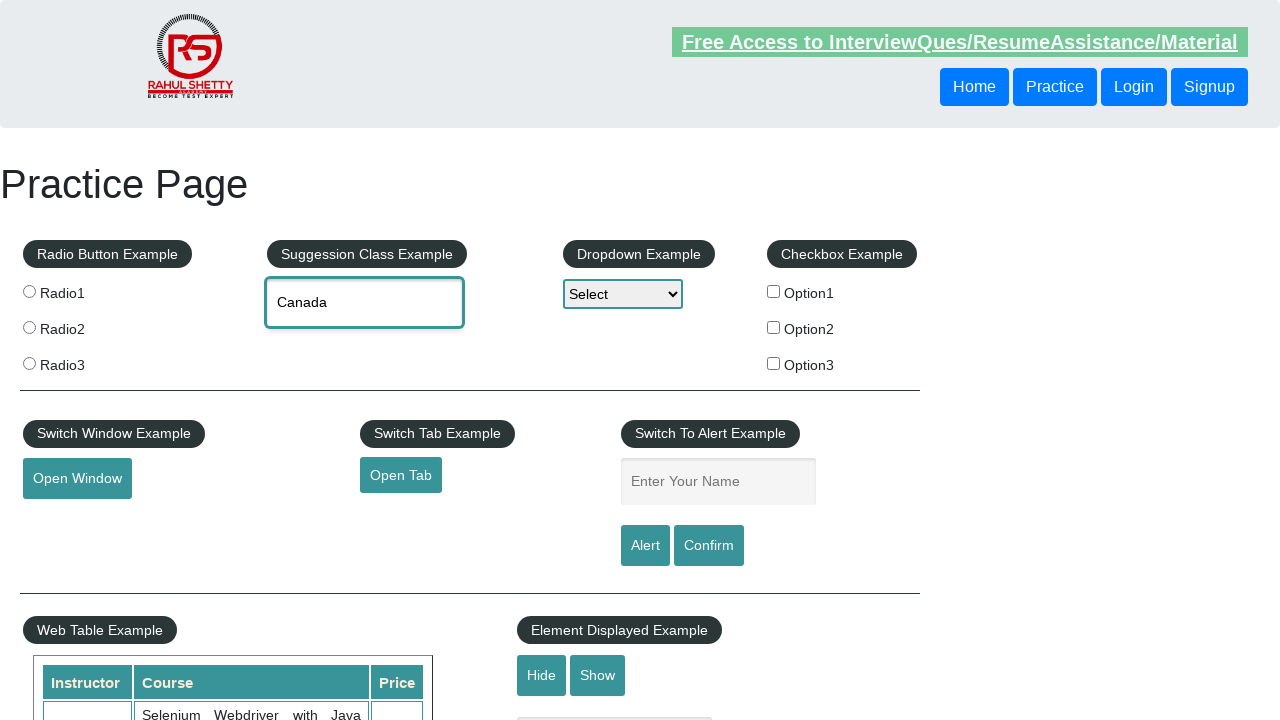